Opens a day of the week dropdown and selects "Martes" (Tuesday)

Starting URL: https://thefreerangetester.github.io/sandbox-automation-testing/

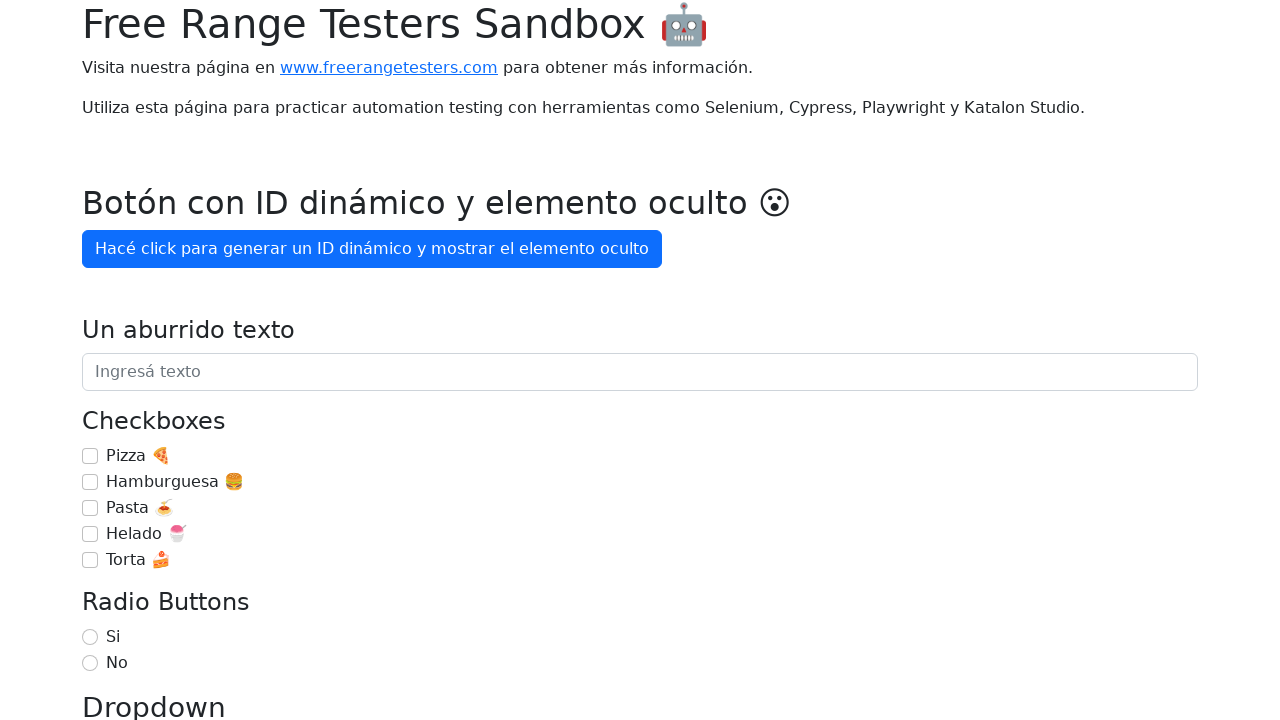

Navigated to sandbox automation testing site
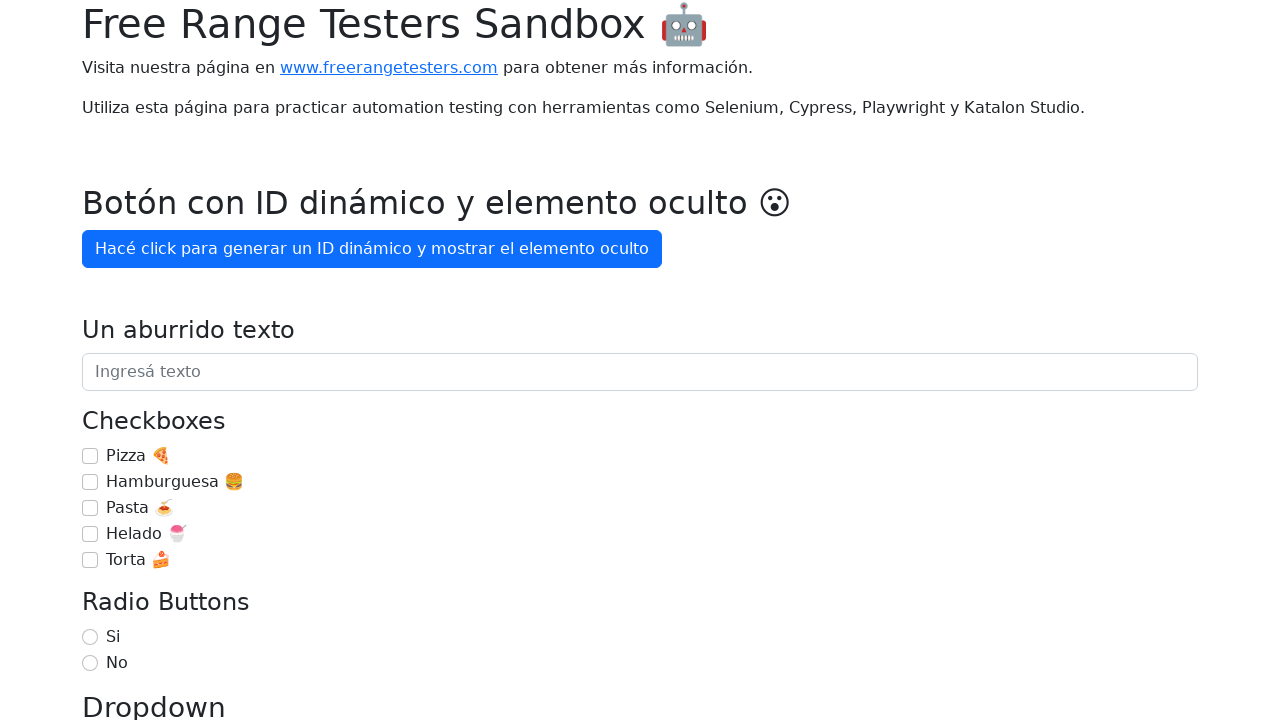

Clicked on 'Día de la semana' dropdown button at (171, 360) on internal:role=button[name="Día de la semana"i]
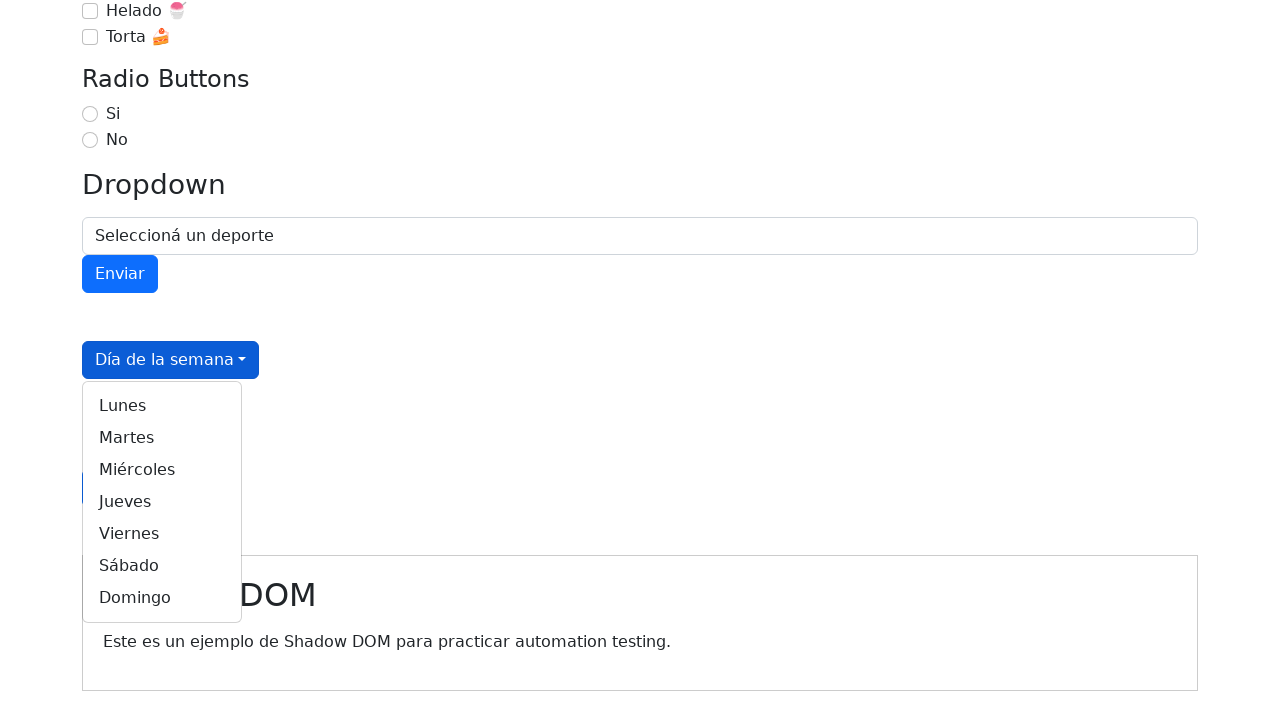

Selected 'Martes' (Tuesday) from the dropdown at (162, 438) on internal:role=link[name="Martes"i]
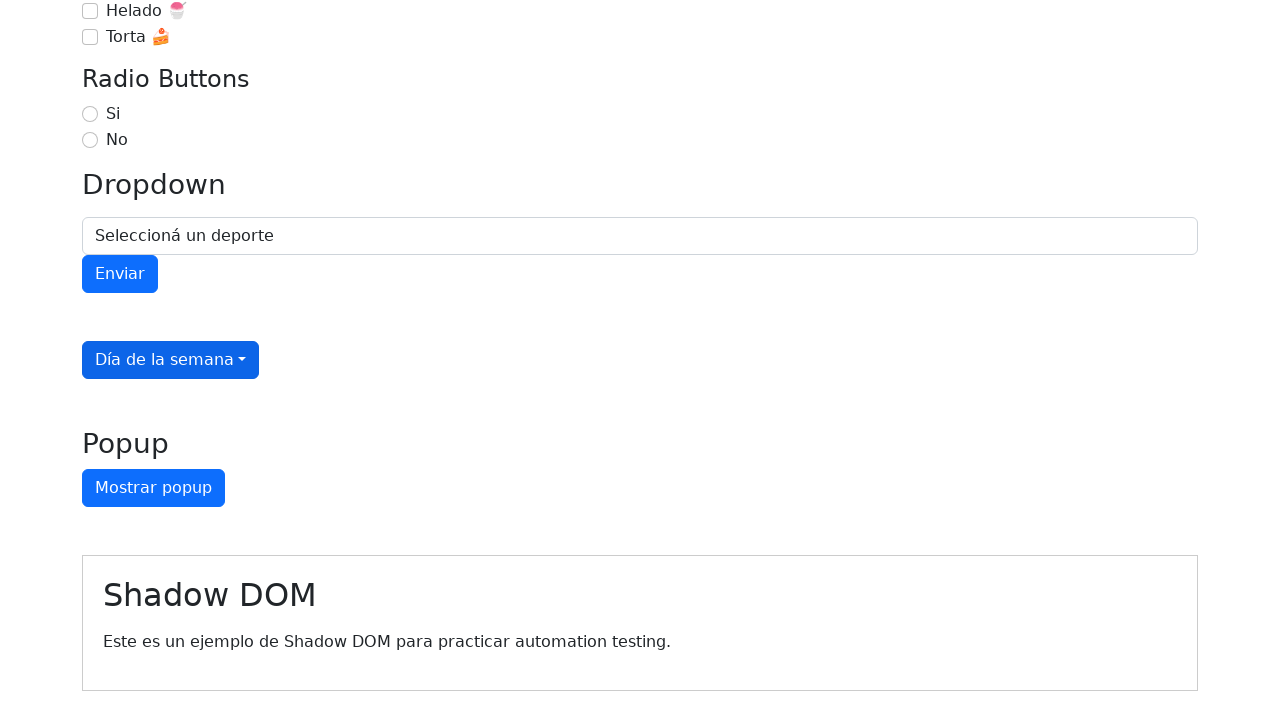

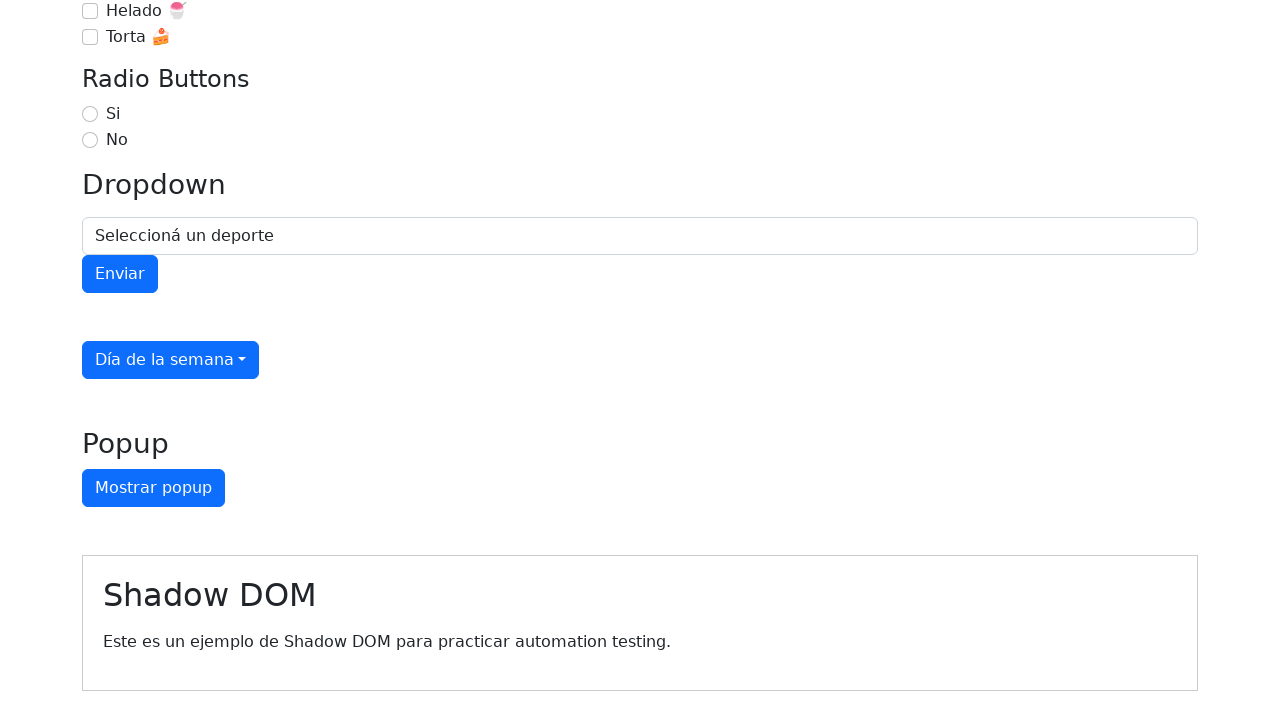